Tests a registration form by filling in first name, last name, and email fields, then submitting and verifying the success message.

Starting URL: http://suninjuly.github.io/registration1.html

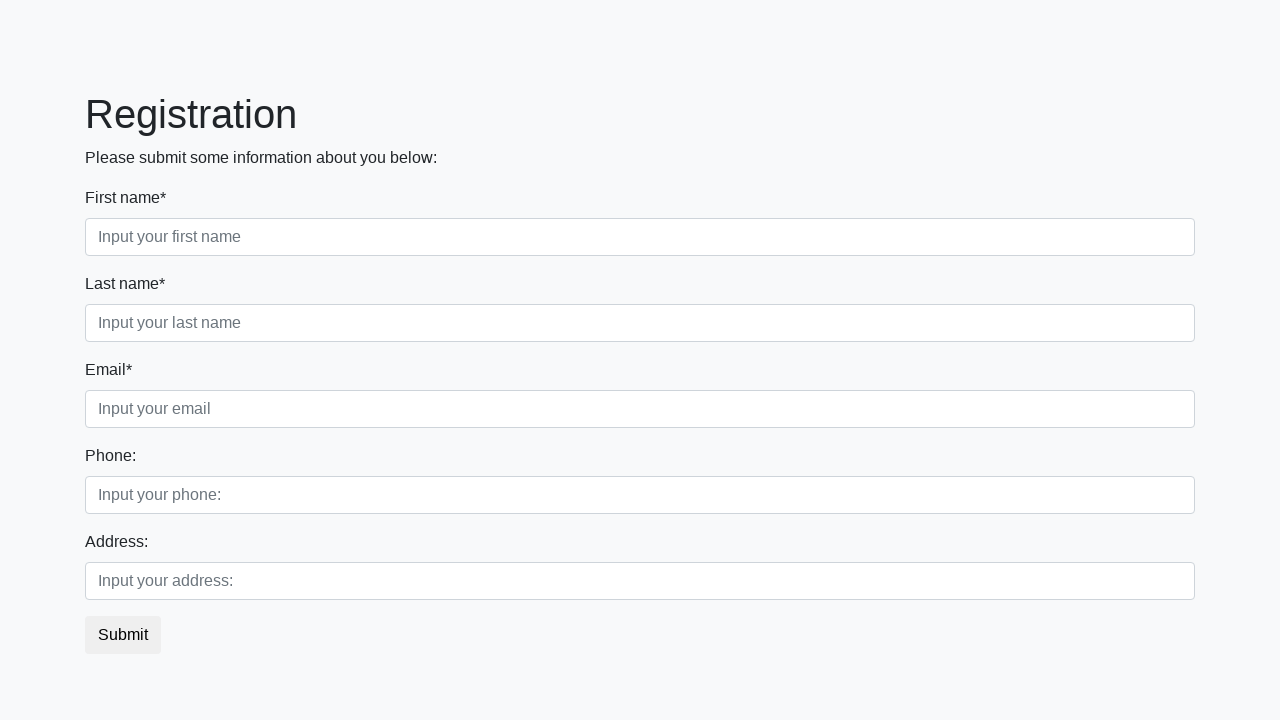

Filled first name field with 'Ivan' on .first_block .first
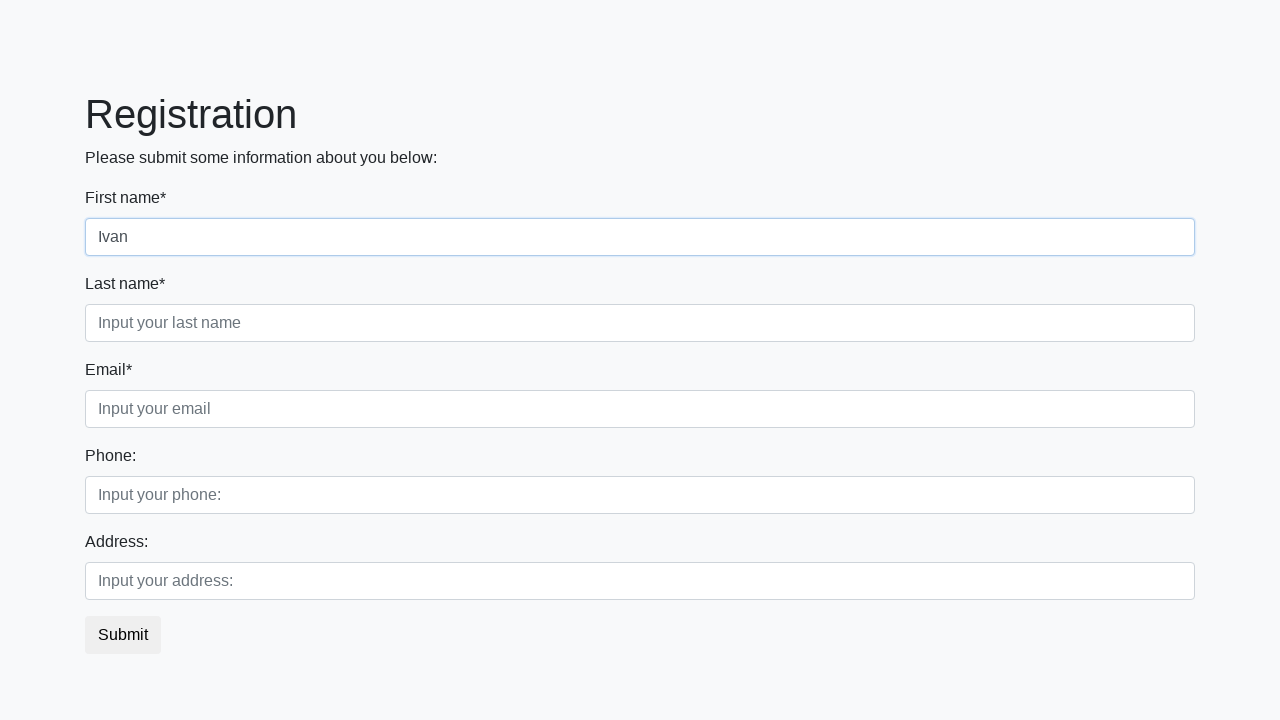

Filled last name field with 'Petrov' on .first_block .second
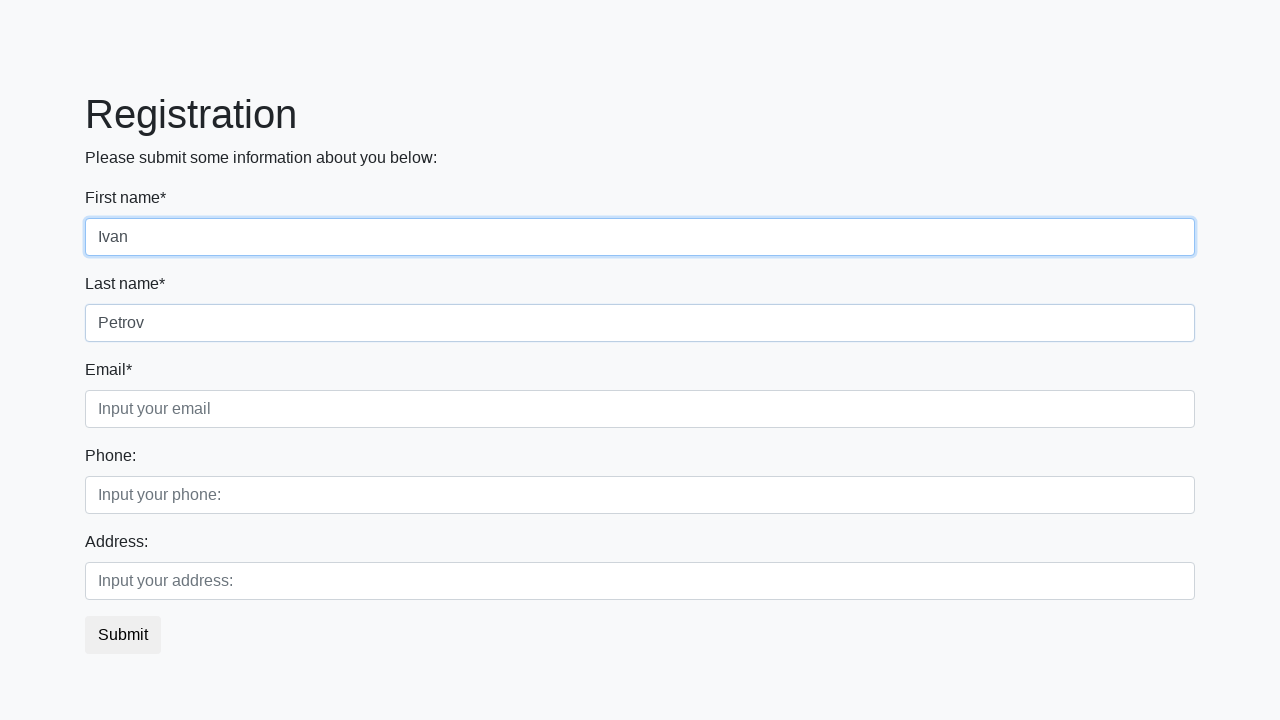

Filled email field with 'usr@i.ua' on .first_block .third
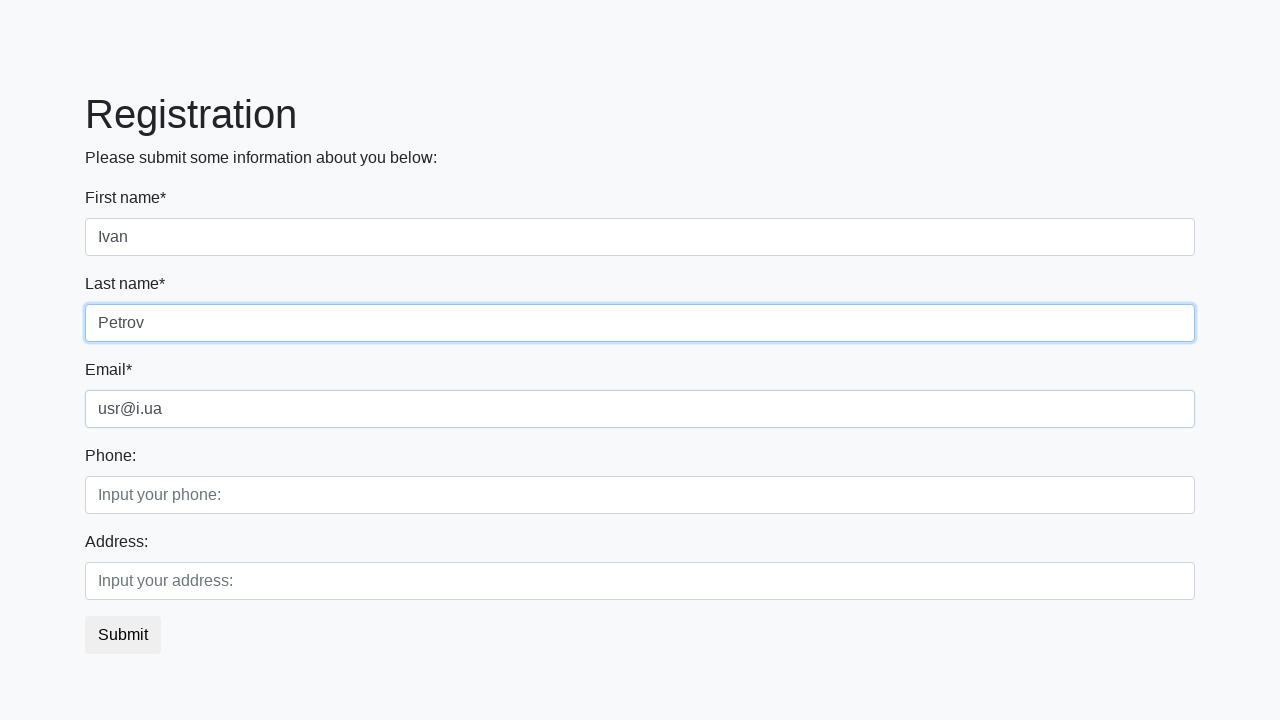

Clicked submit button to register at (123, 635) on button.btn
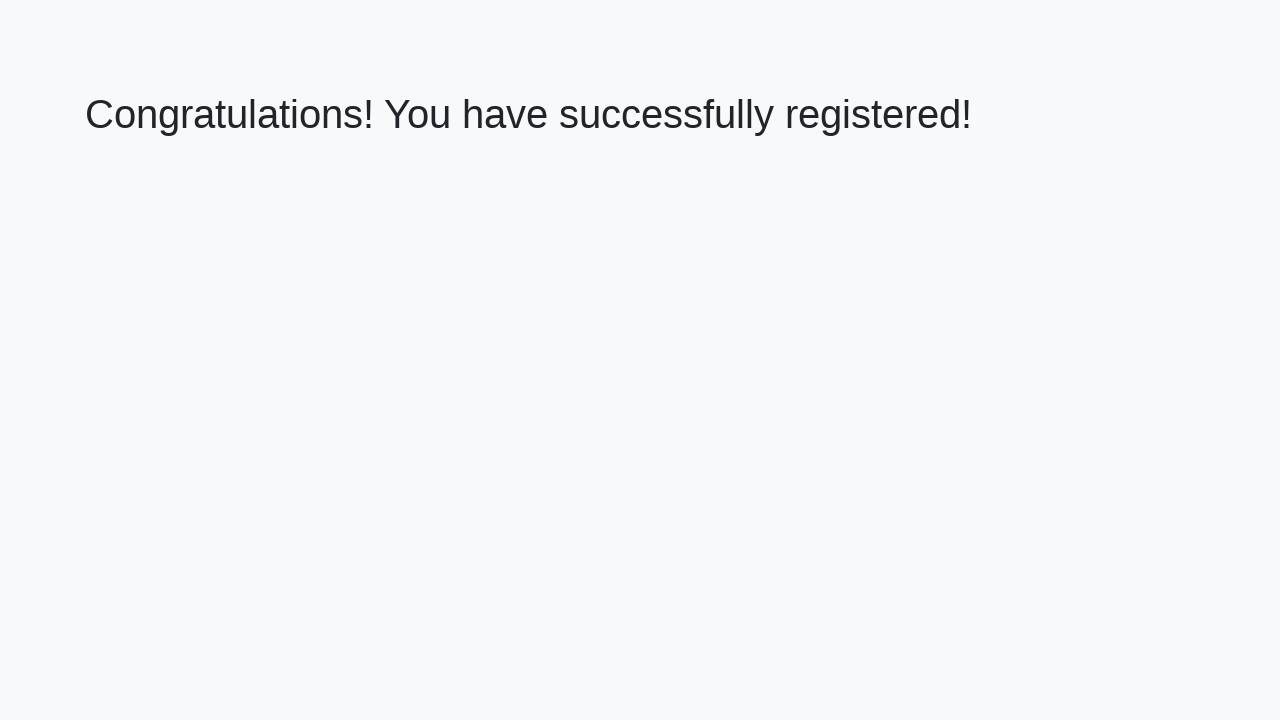

Success message header loaded
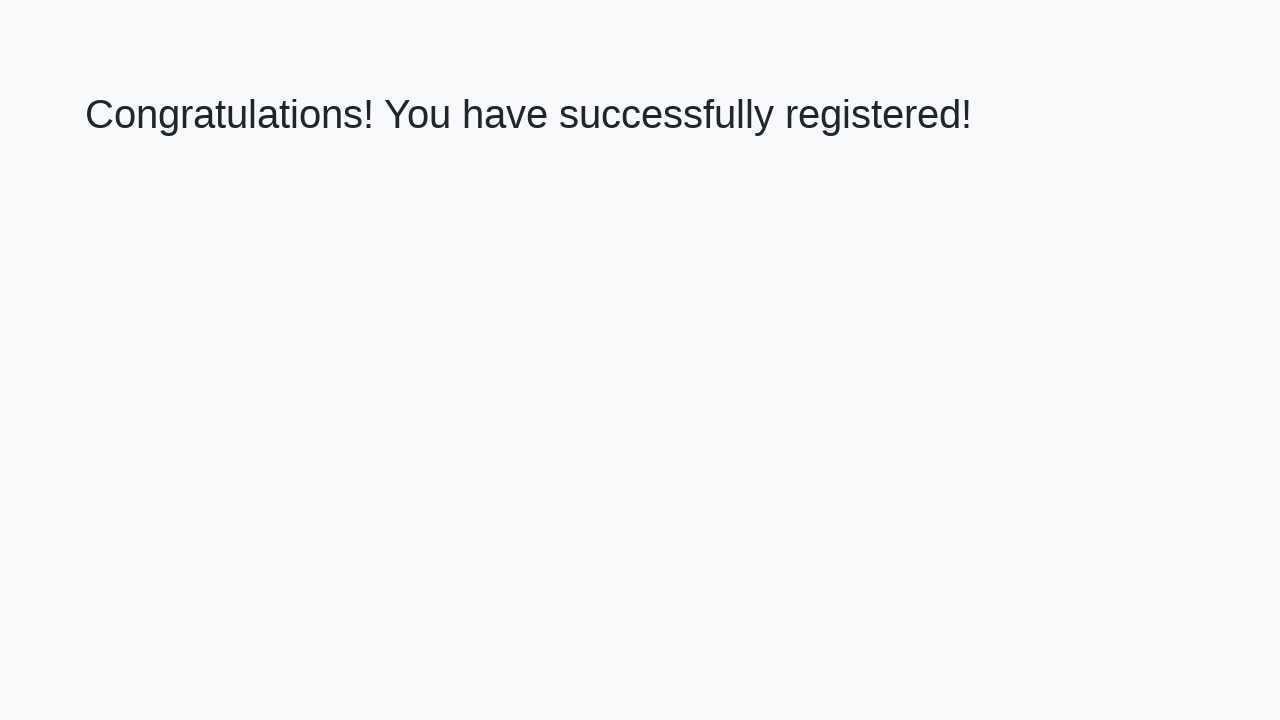

Retrieved success message text: 'Congratulations! You have successfully registered!'
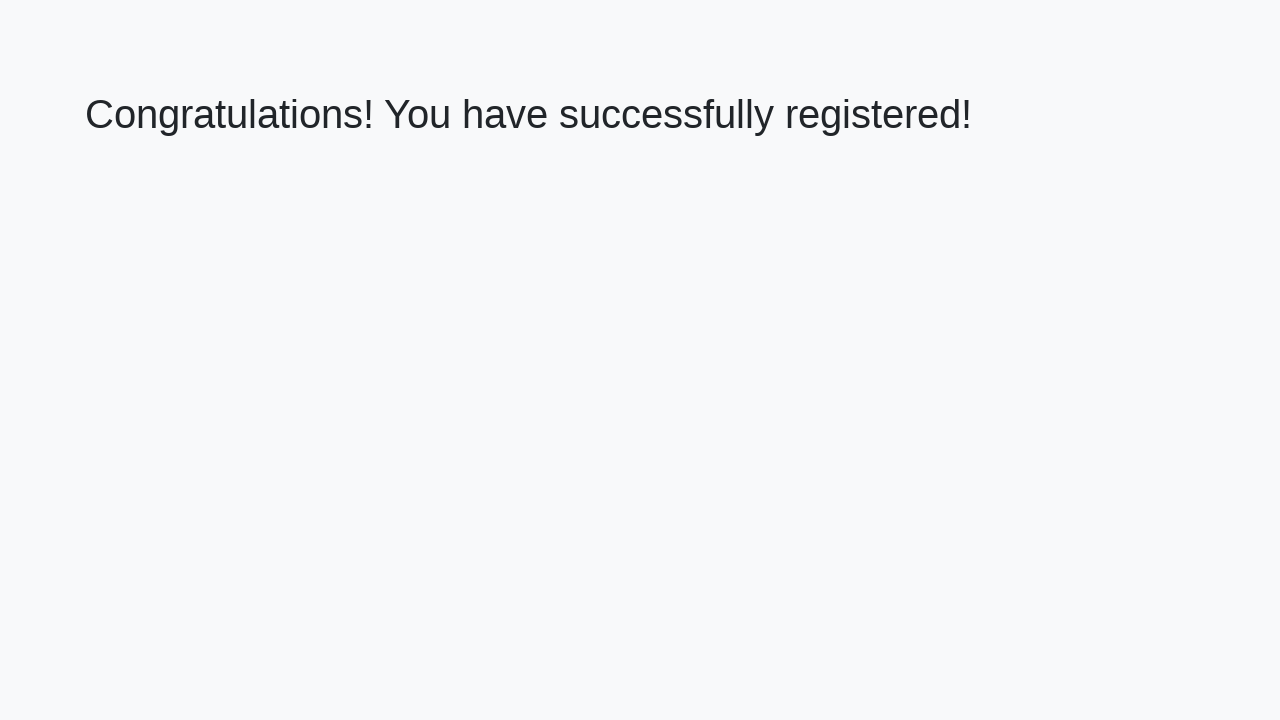

Verified success message matches expected text
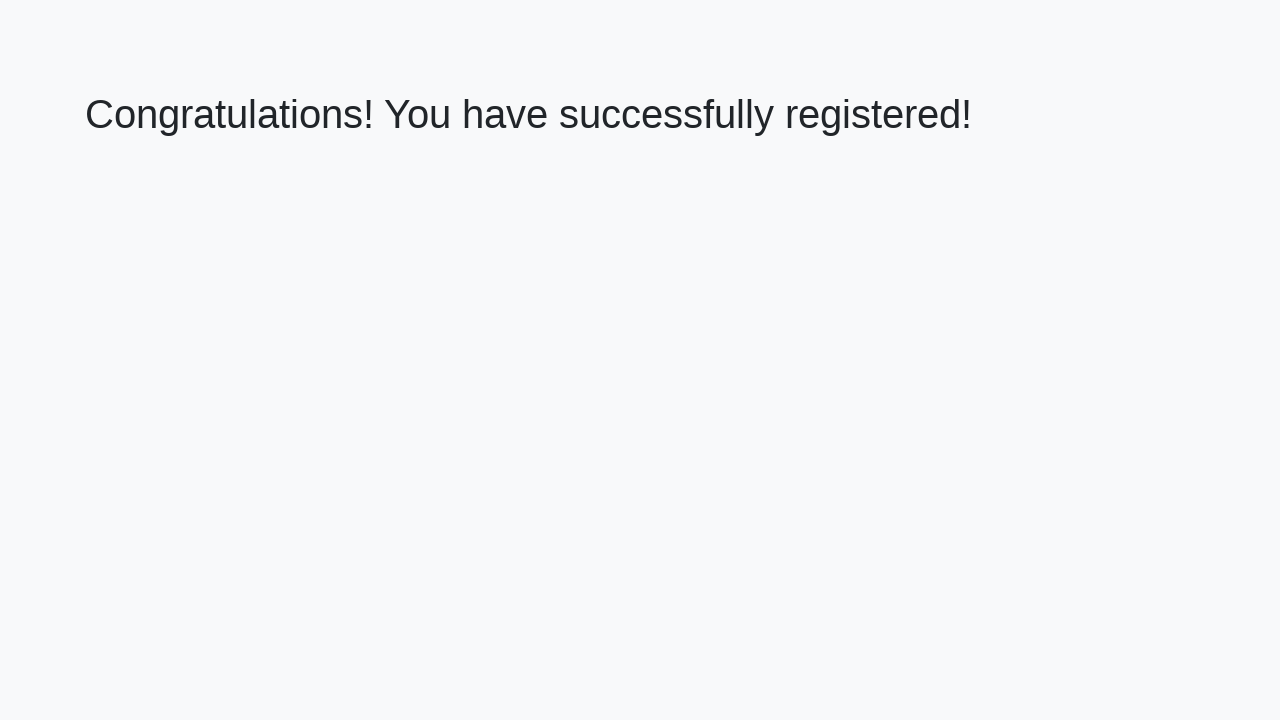

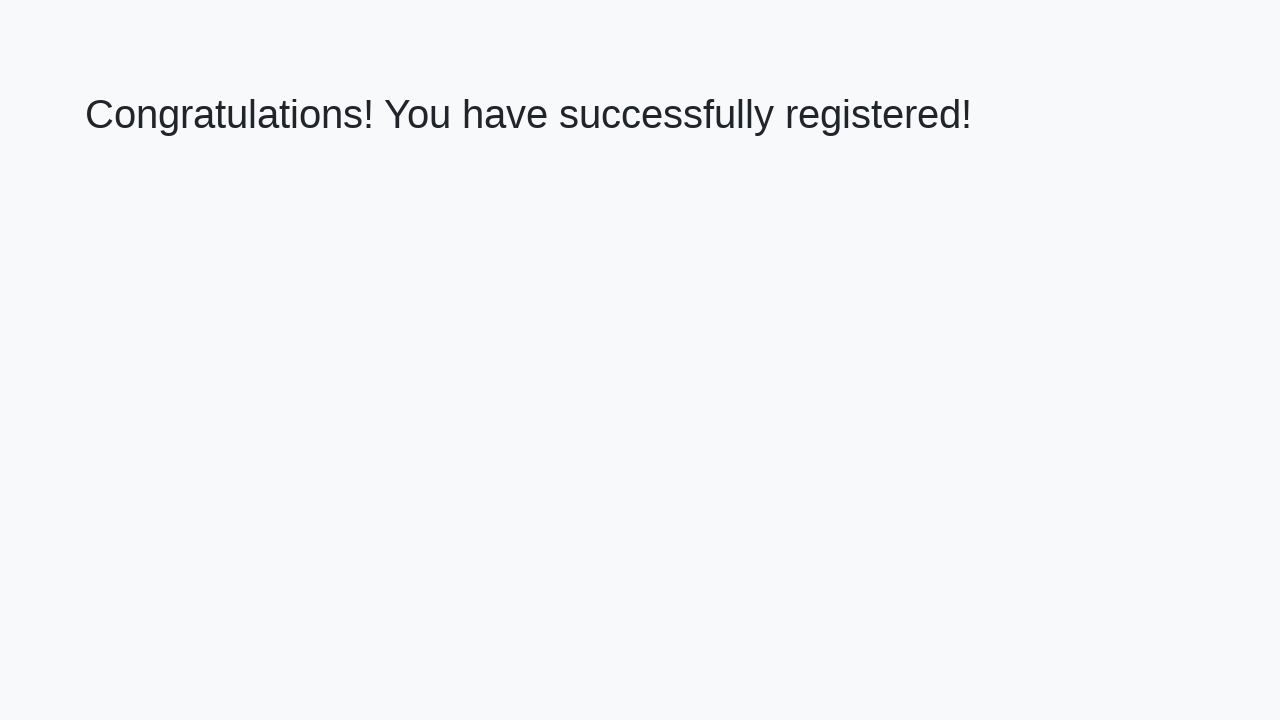